Tests radio button interactions on DemoQA by selecting Impressive and Yes radio options and verifying the selection.

Starting URL: https://demoqa.com/elements

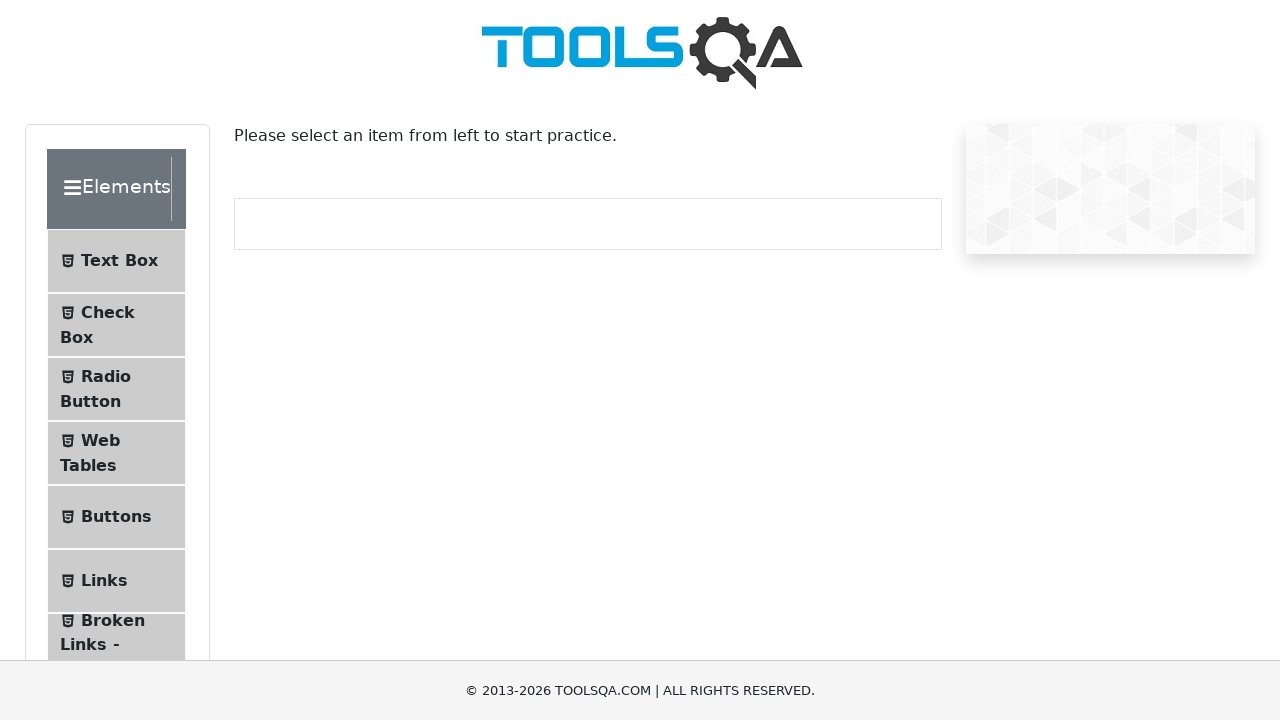

Clicked on Radio Button menu item at (116, 389) on internal:role=listitem >> internal:has-text="Radio Button"i
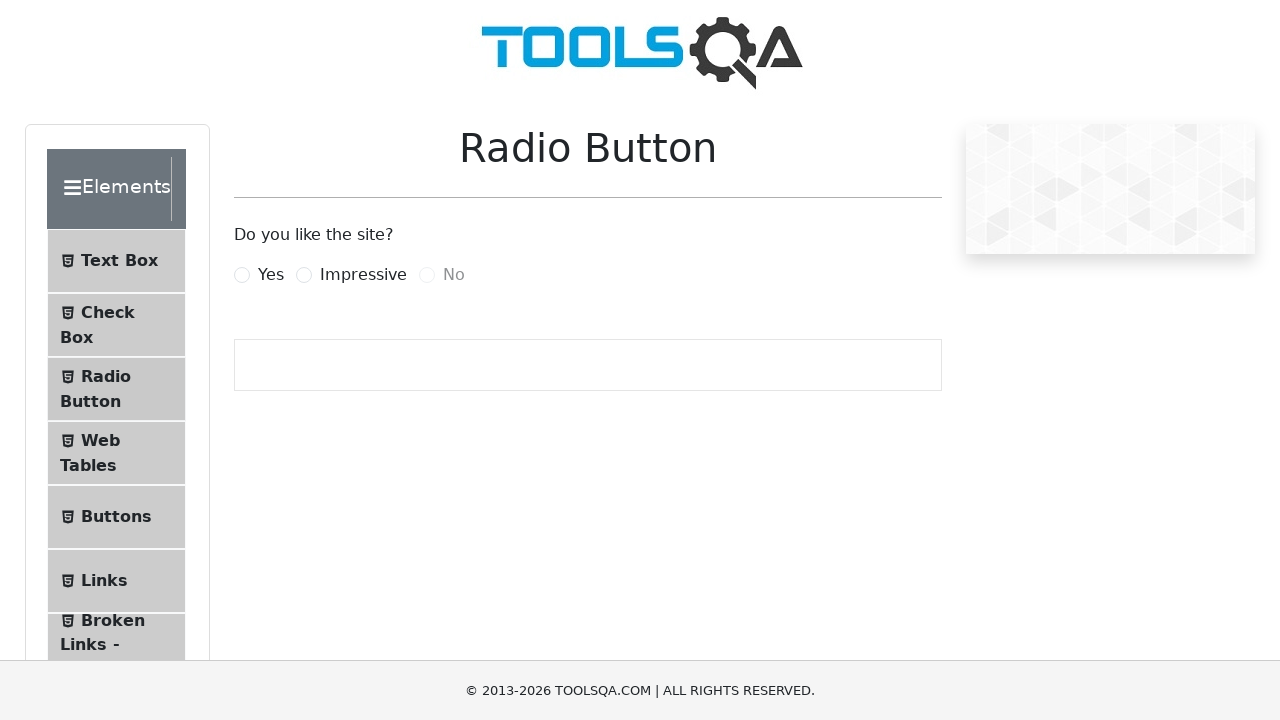

Selected 'Impressive' radio button at (363, 275) on internal:text="Impressive"i
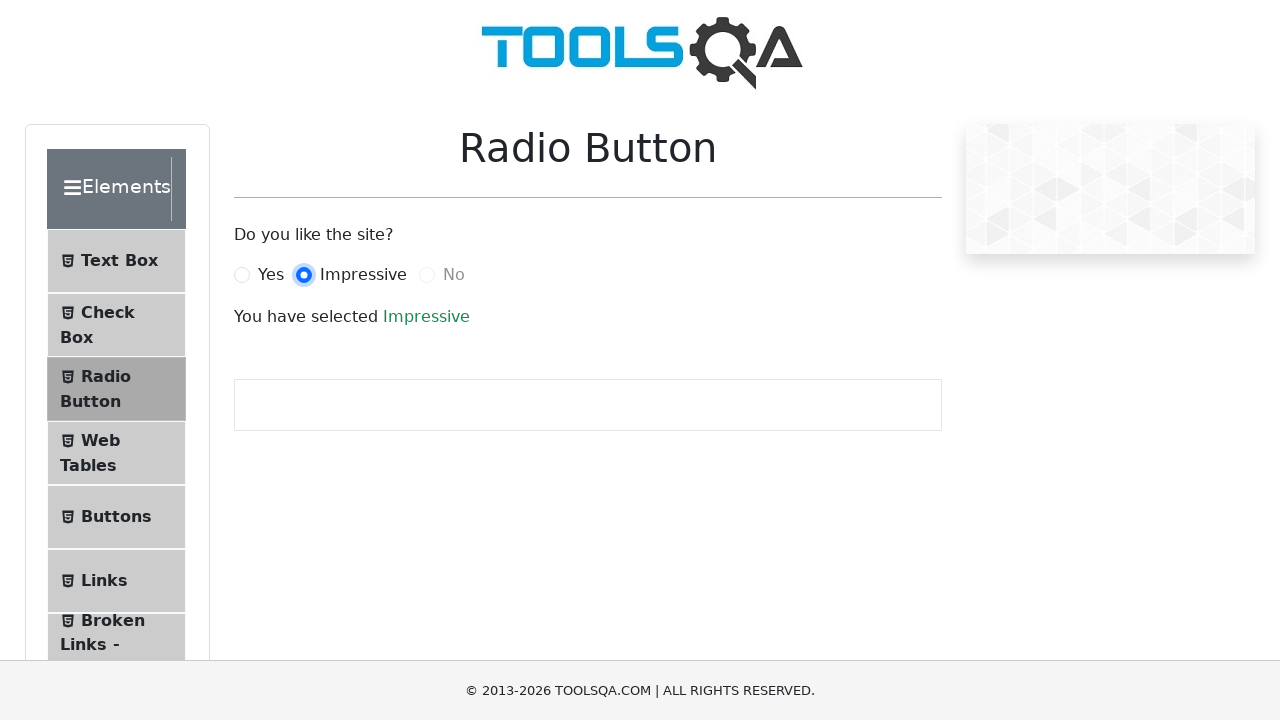

Selected 'Yes' radio button at (271, 275) on internal:text="Yes"i
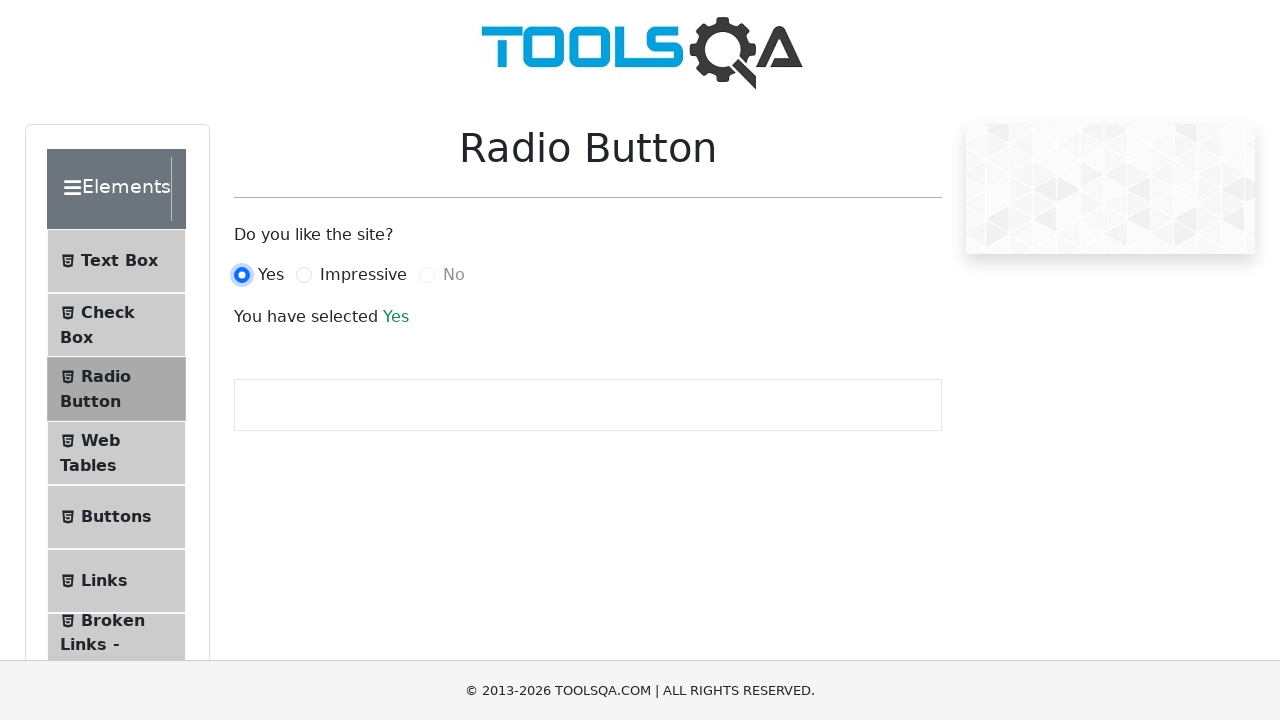

Verified 'Yes' radio button selection by clicking confirmation text at (396, 316) on internal:role=paragraph >> internal:text="Yes"i
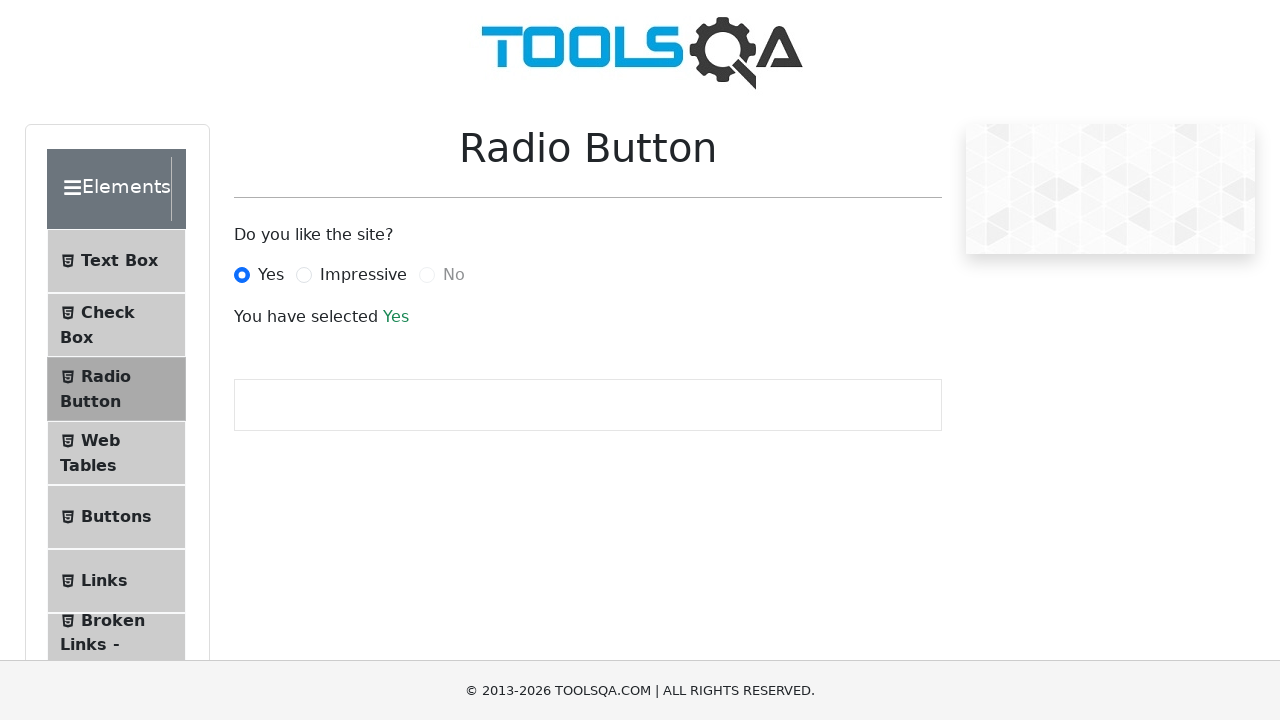

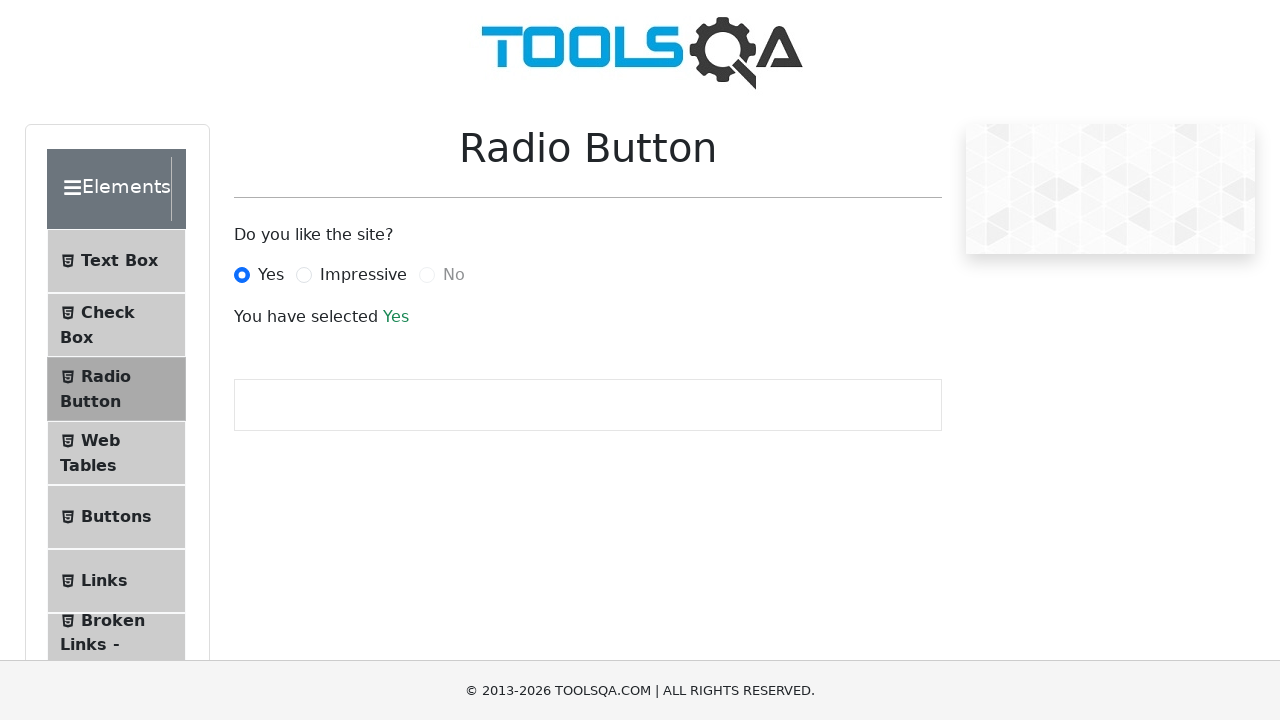